Tests drag and drop functionality on the jQuery UI demo page by dragging an element from a source position and dropping it onto a target droppable area within an iframe.

Starting URL: http://jqueryui.com/droppable/

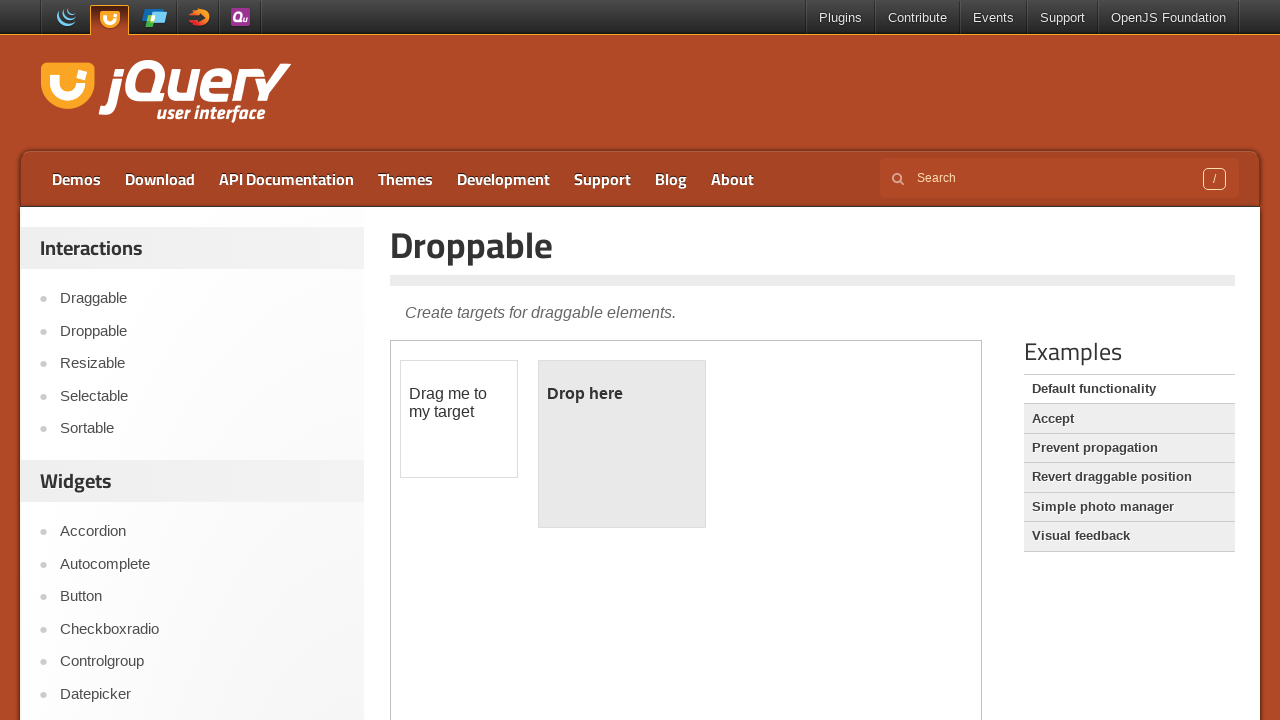

Located the demo iframe on the jQuery UI droppable page
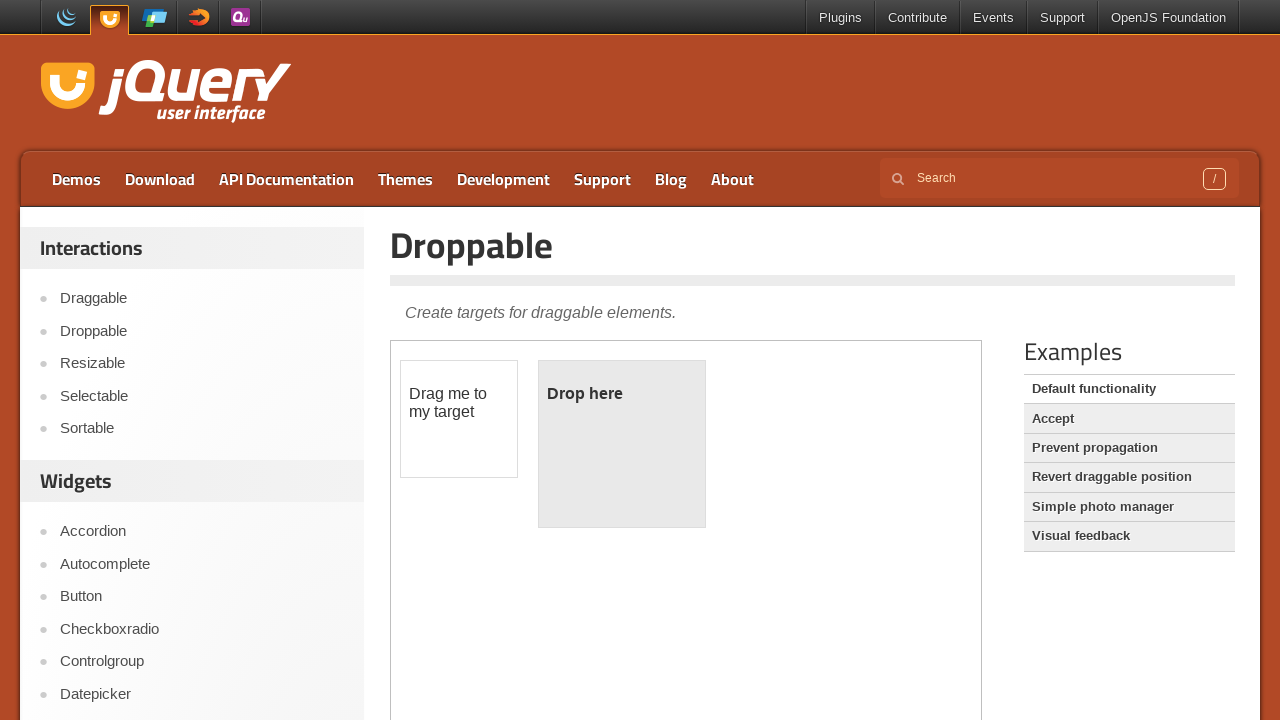

Located the draggable source element
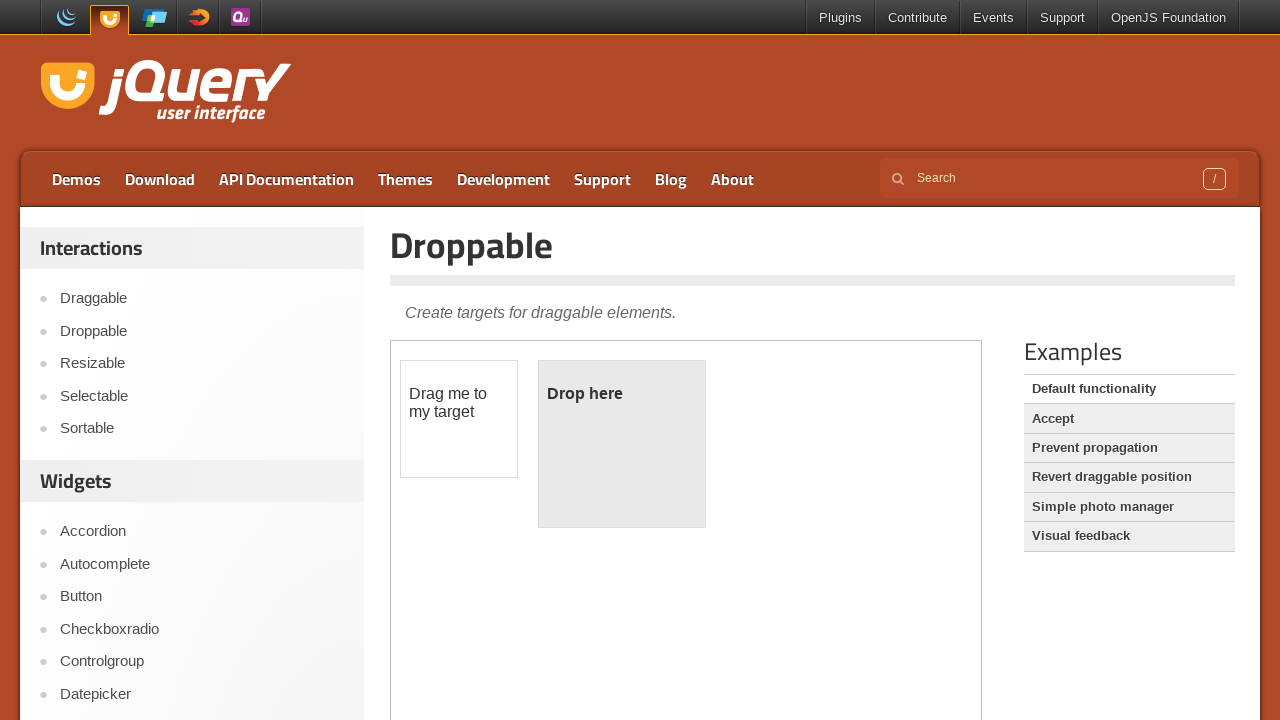

Located the droppable target element
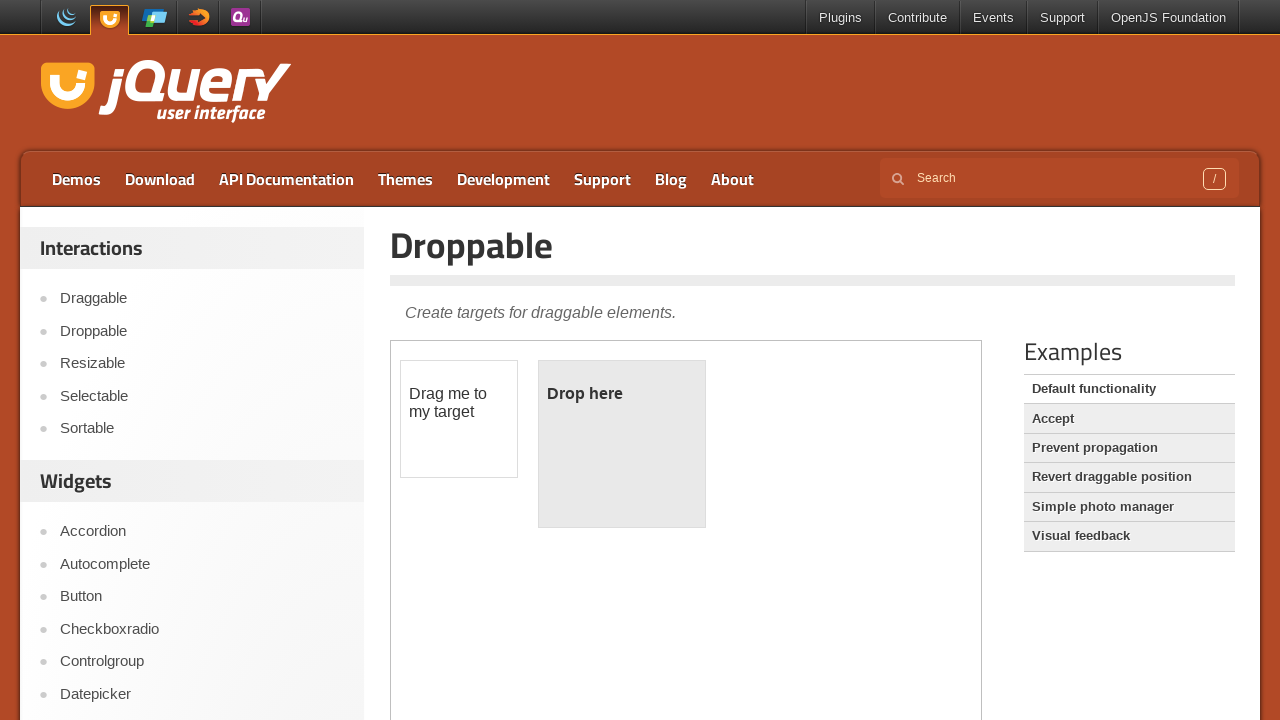

Dragged the source element onto the target droppable area at (622, 444)
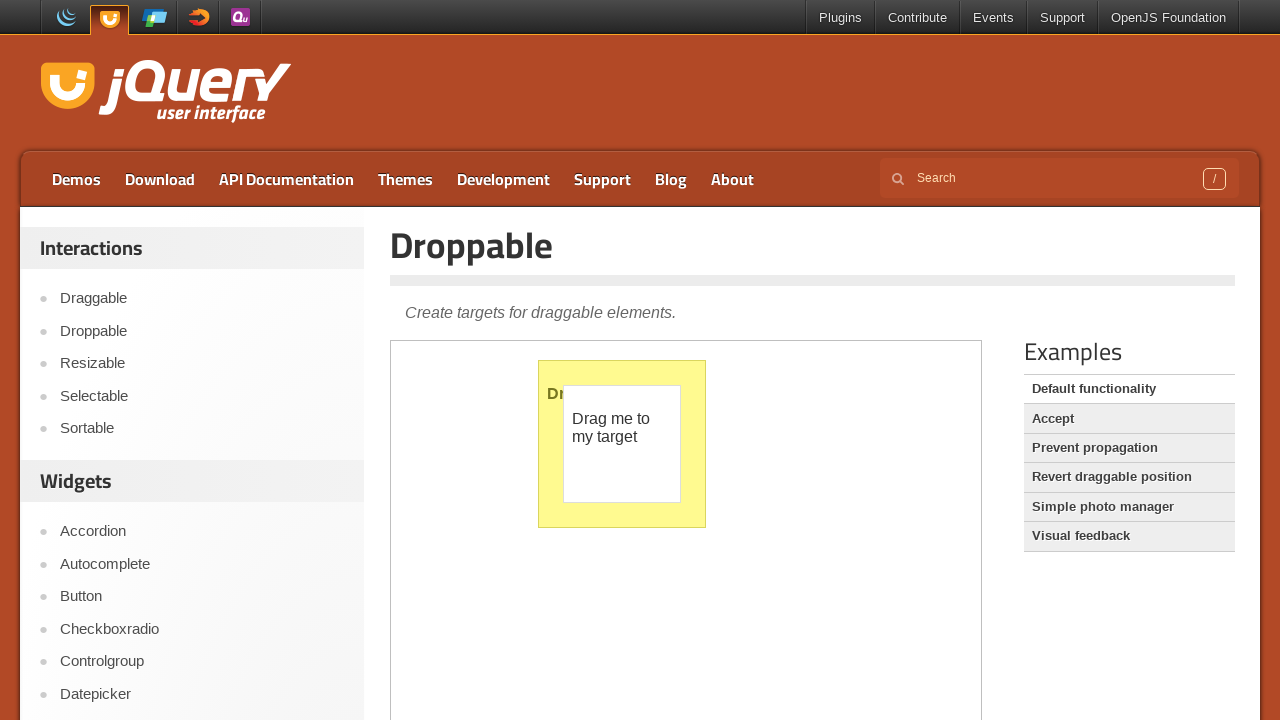

Verified drop completed - target element now displays 'Dropped!' text
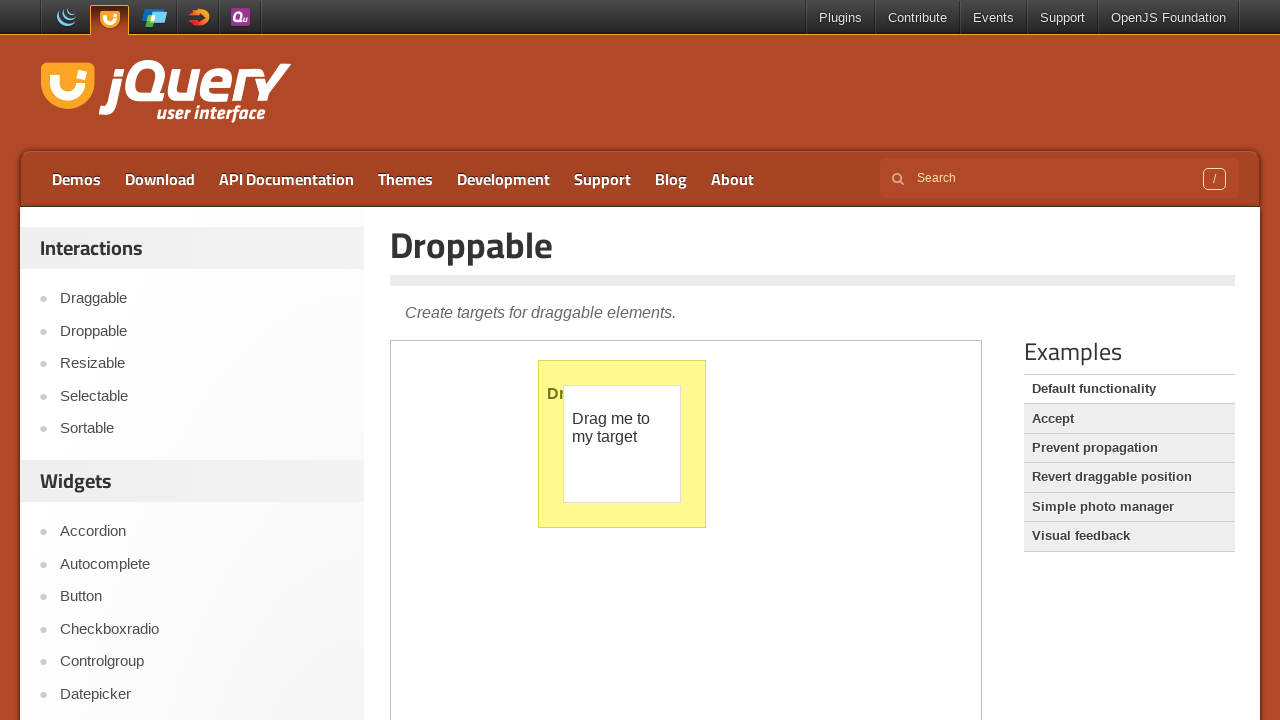

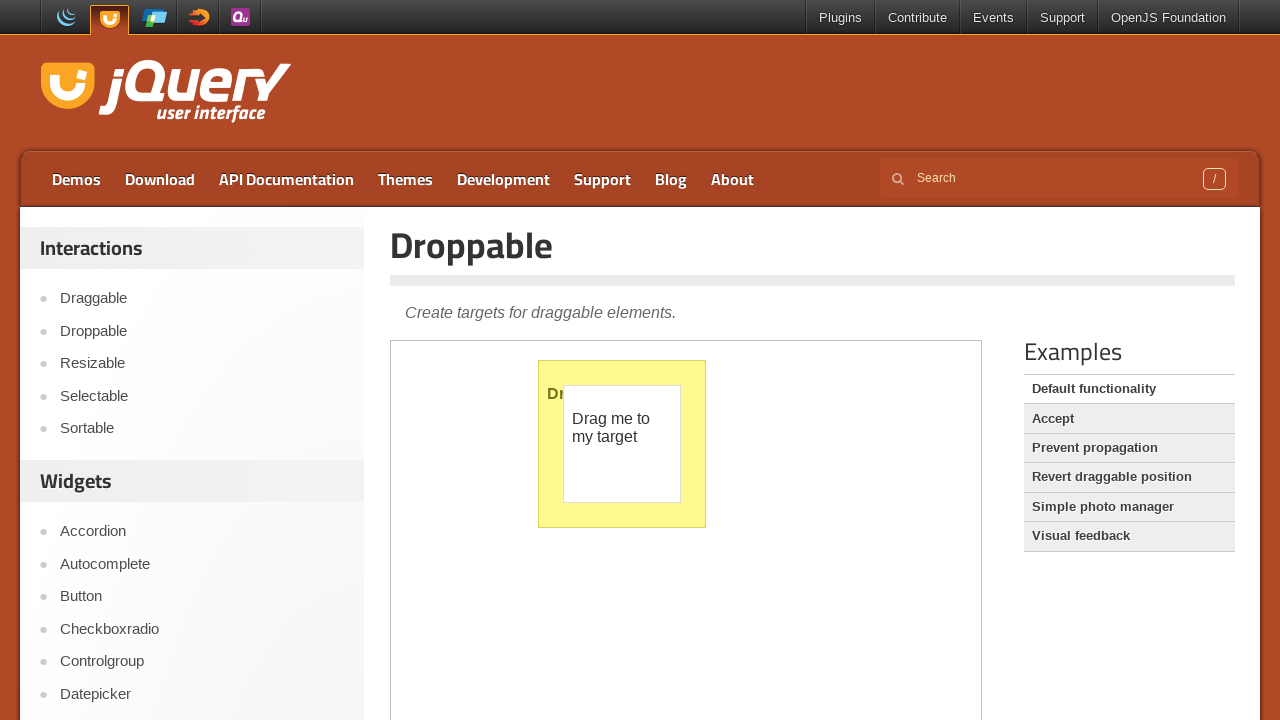